Tests an e-commerce checkout flow by searching for products, adding them to cart, and applying a promo code during checkout

Starting URL: https://rahulshettyacademy.com/seleniumPractise/

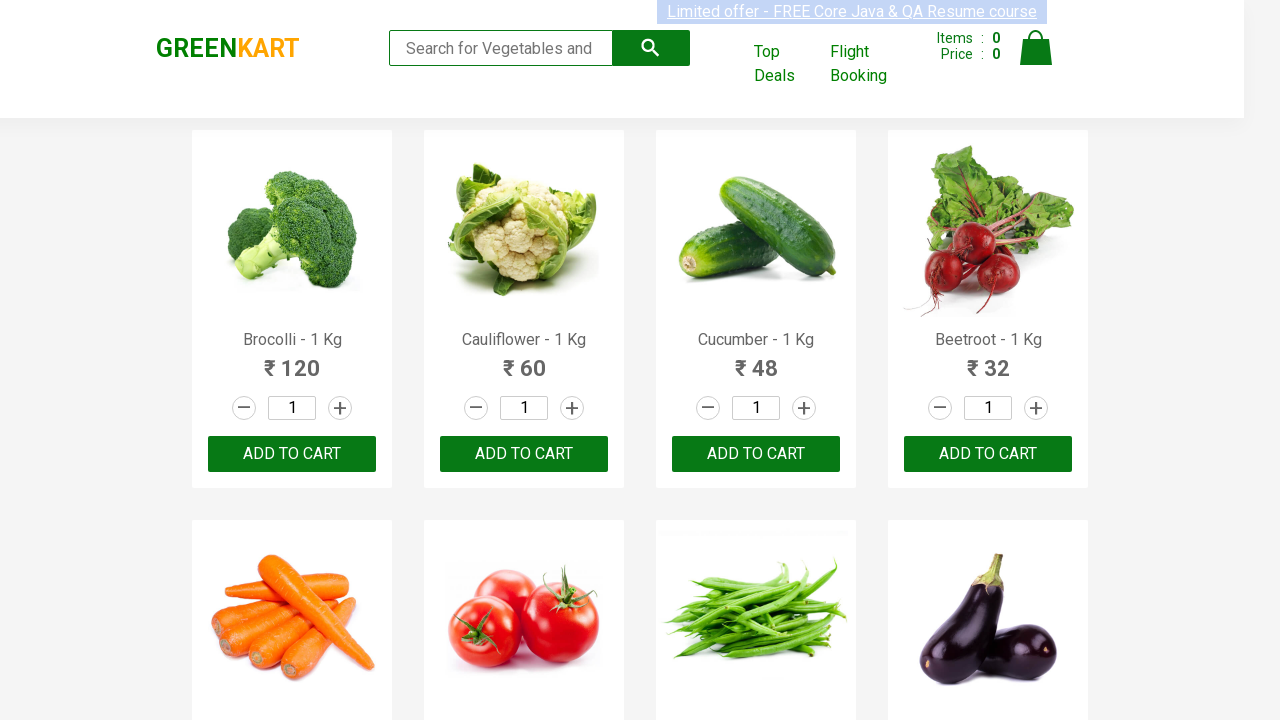

Filled search field with 'ber' on input.search-keyword
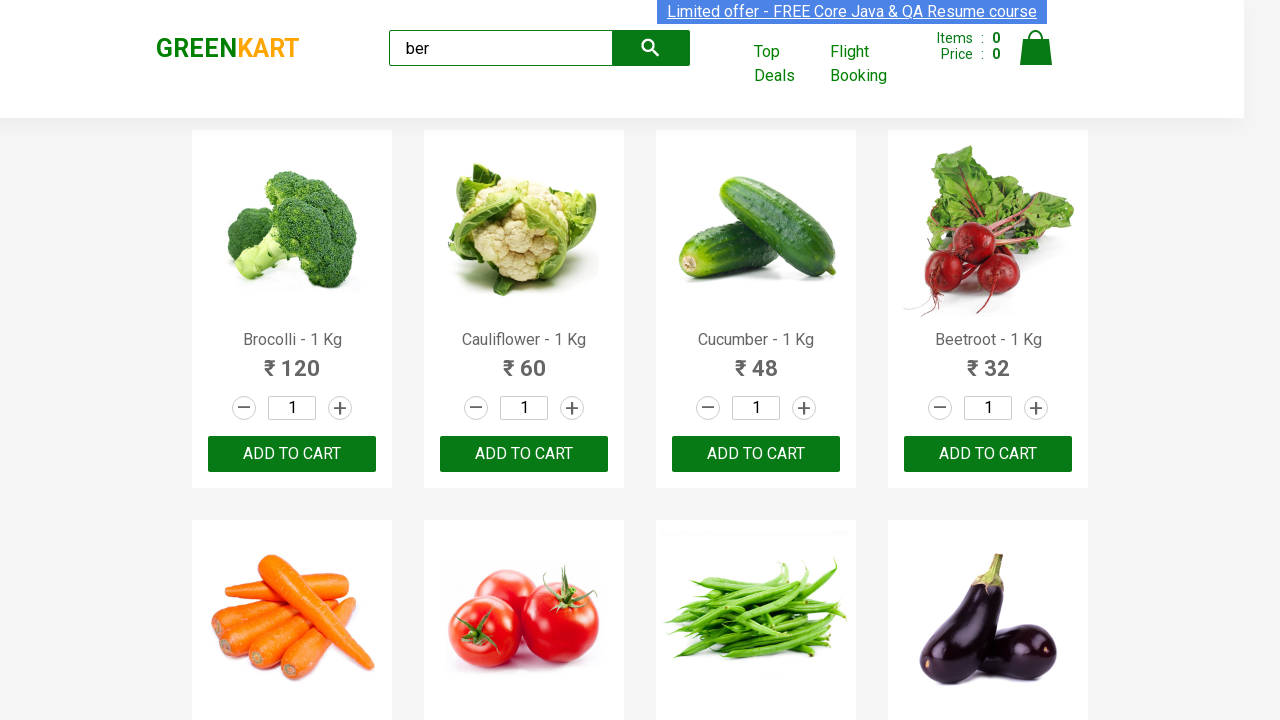

Waited 4 seconds for search results to update
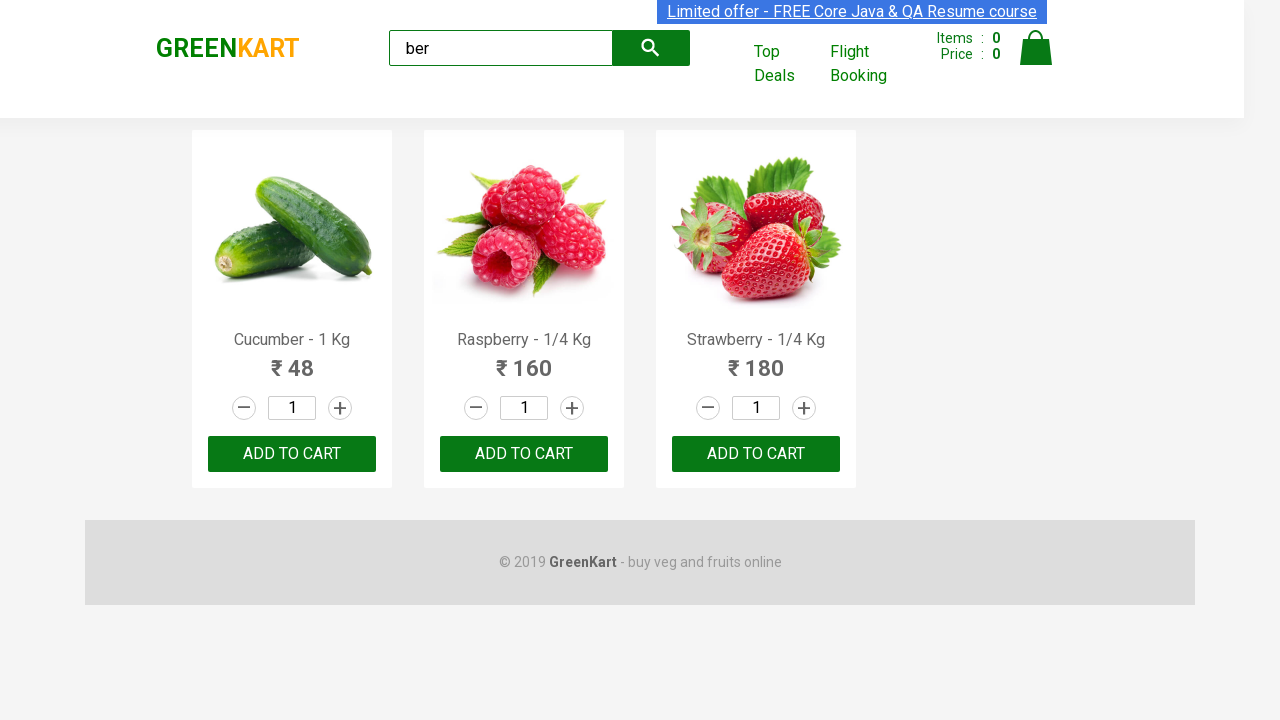

Retrieved list of products from search results
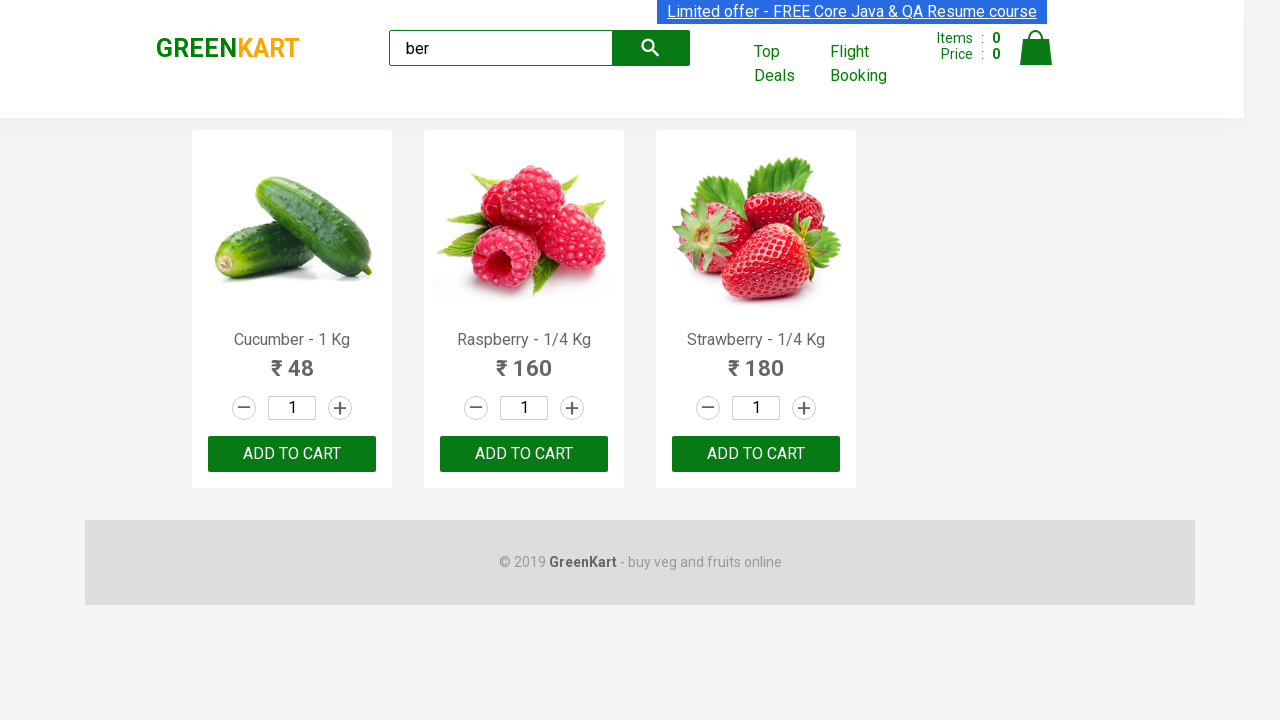

Asserted that exactly 3 products are displayed
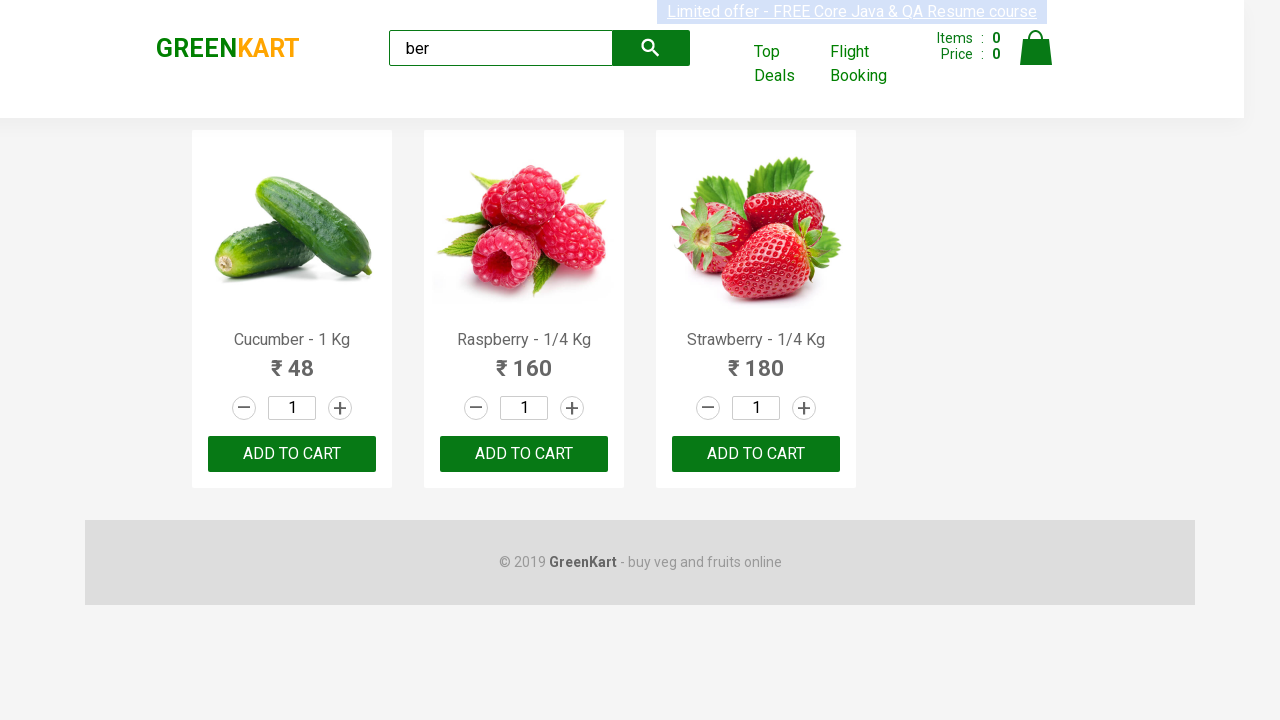

Retrieved all 'Add to Cart' buttons
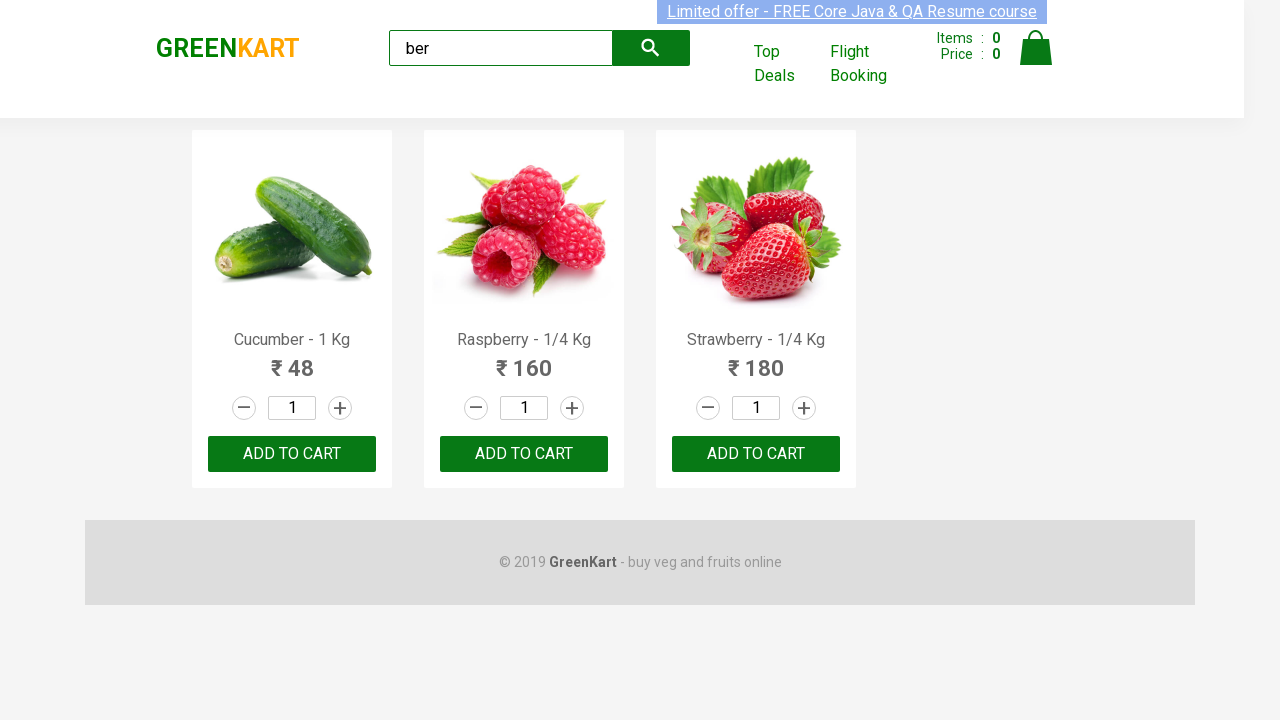

Clicked 'Add to Cart' button for a product at (292, 454) on xpath=//div[@class='product-action']/button >> nth=0
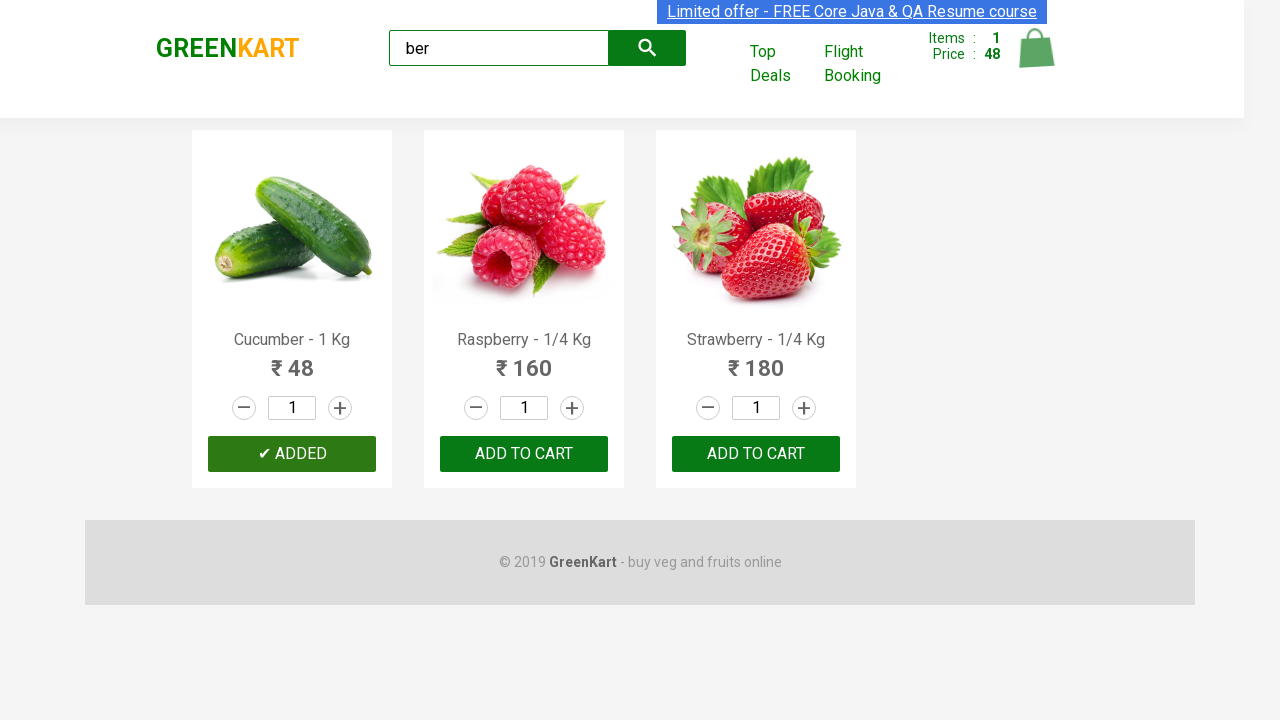

Clicked 'Add to Cart' button for a product at (524, 454) on xpath=//div[@class='product-action']/button >> nth=1
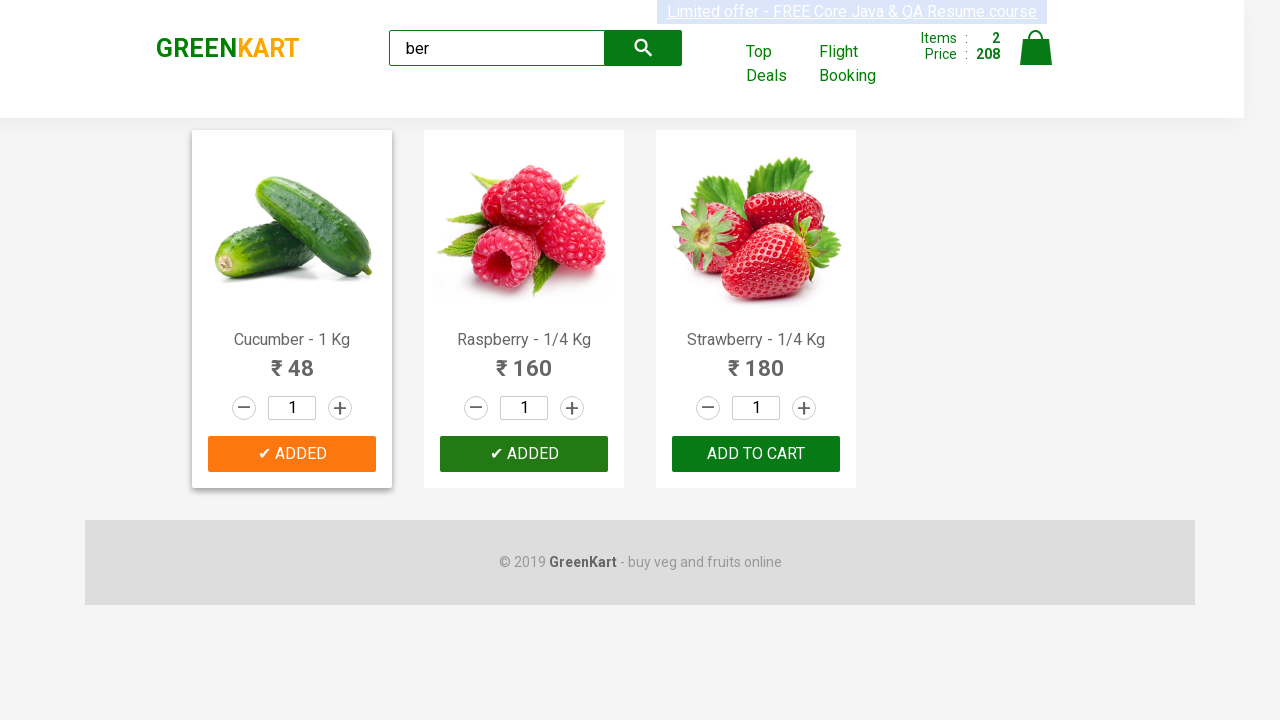

Clicked 'Add to Cart' button for a product at (756, 454) on xpath=//div[@class='product-action']/button >> nth=2
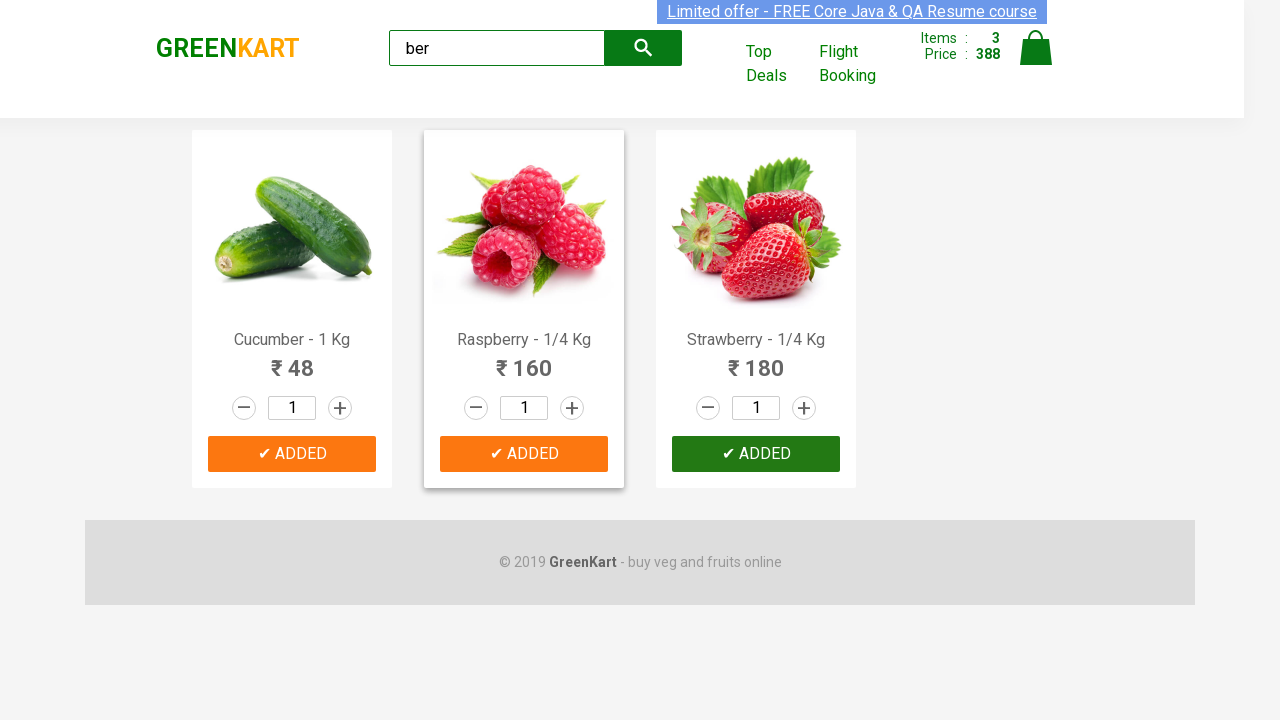

Clicked on cart icon at (1036, 48) on img[alt='Cart']
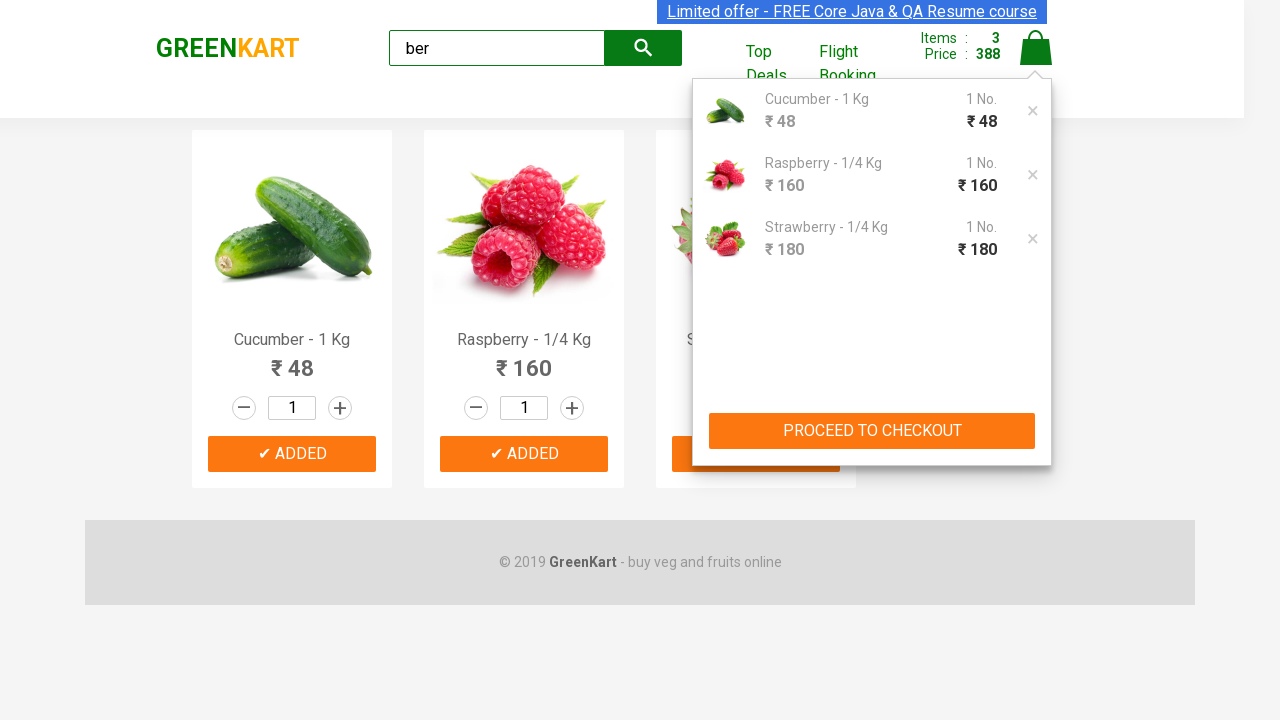

Clicked 'PROCEED TO CHECKOUT' button at (872, 431) on xpath=//button[text()='PROCEED TO CHECKOUT']
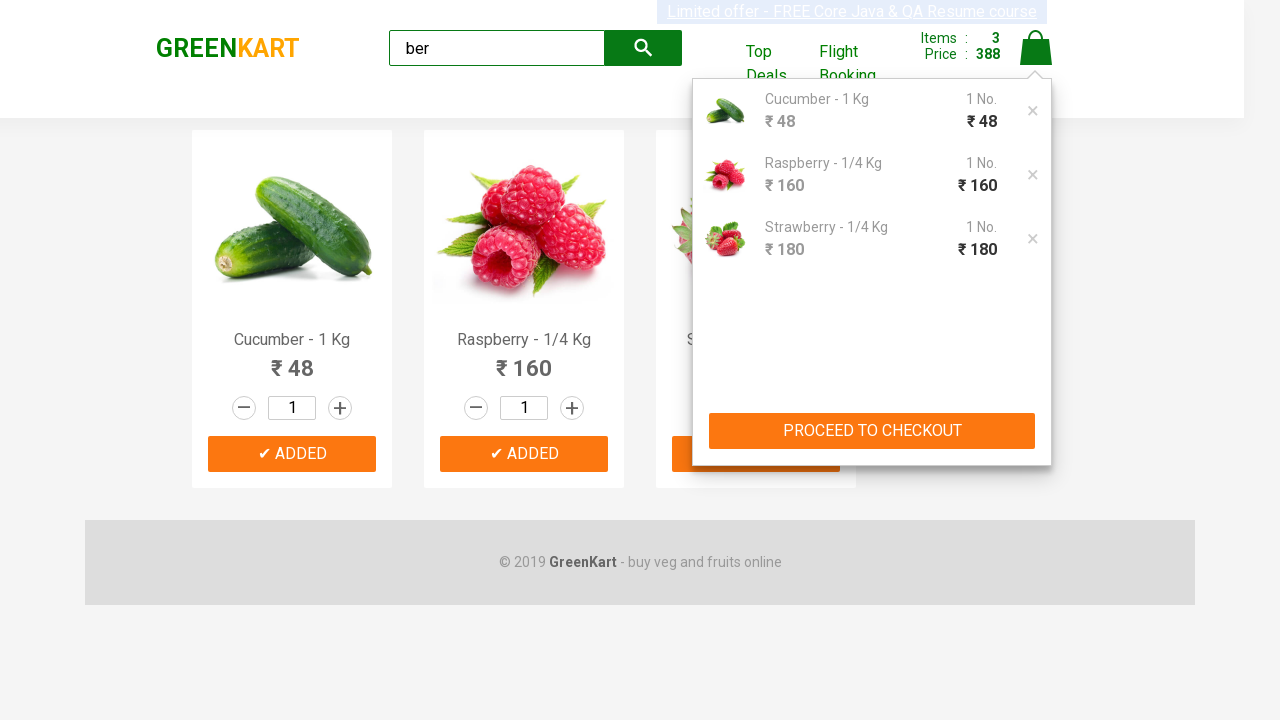

Waited for promo code field to load
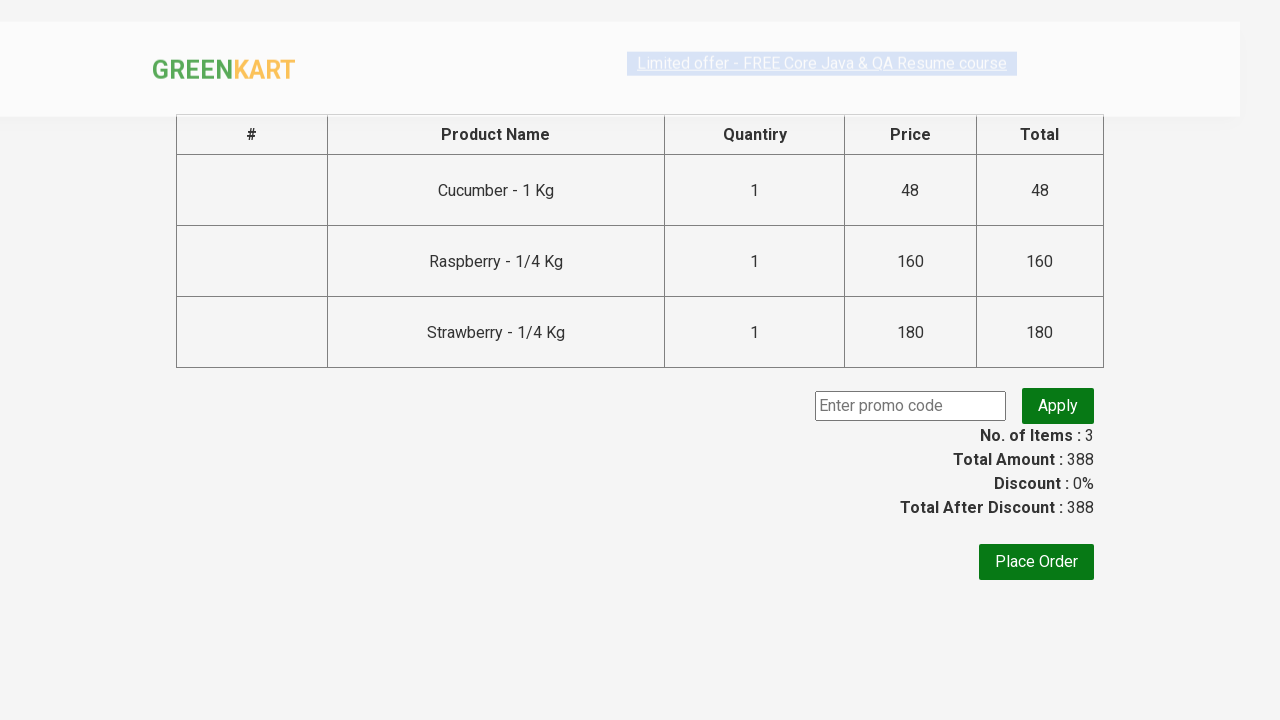

Filled promo code field with 'rahulshettyacademy' on .promoCode
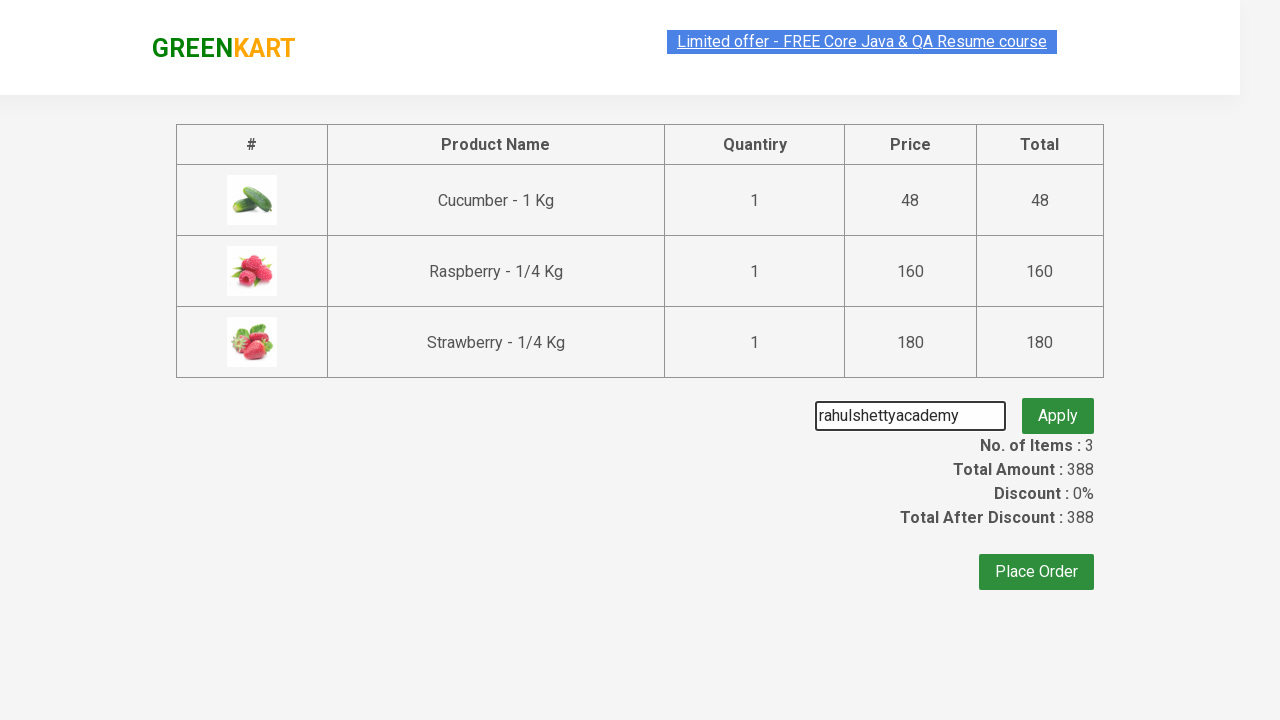

Clicked 'Apply' button to apply promo code at (1058, 406) on .promoBtn
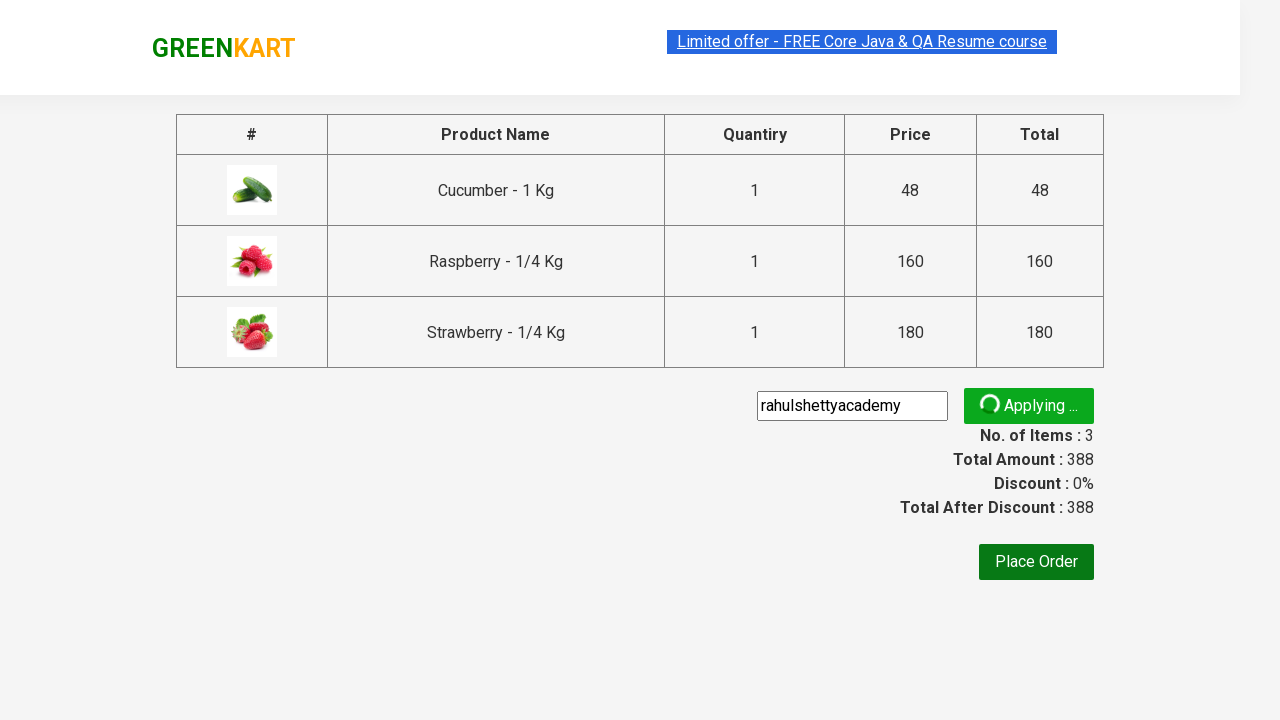

Waited for promo confirmation message to appear
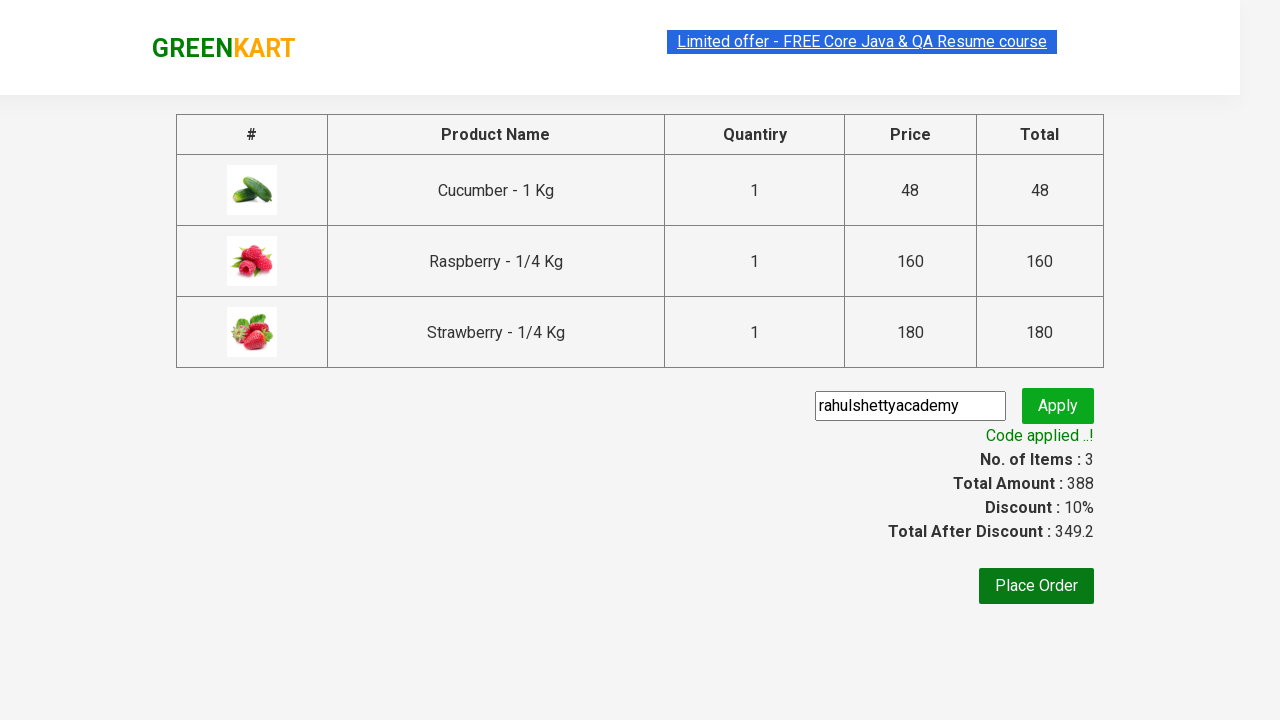

Retrieved promo confirmation message: Code applied ..!
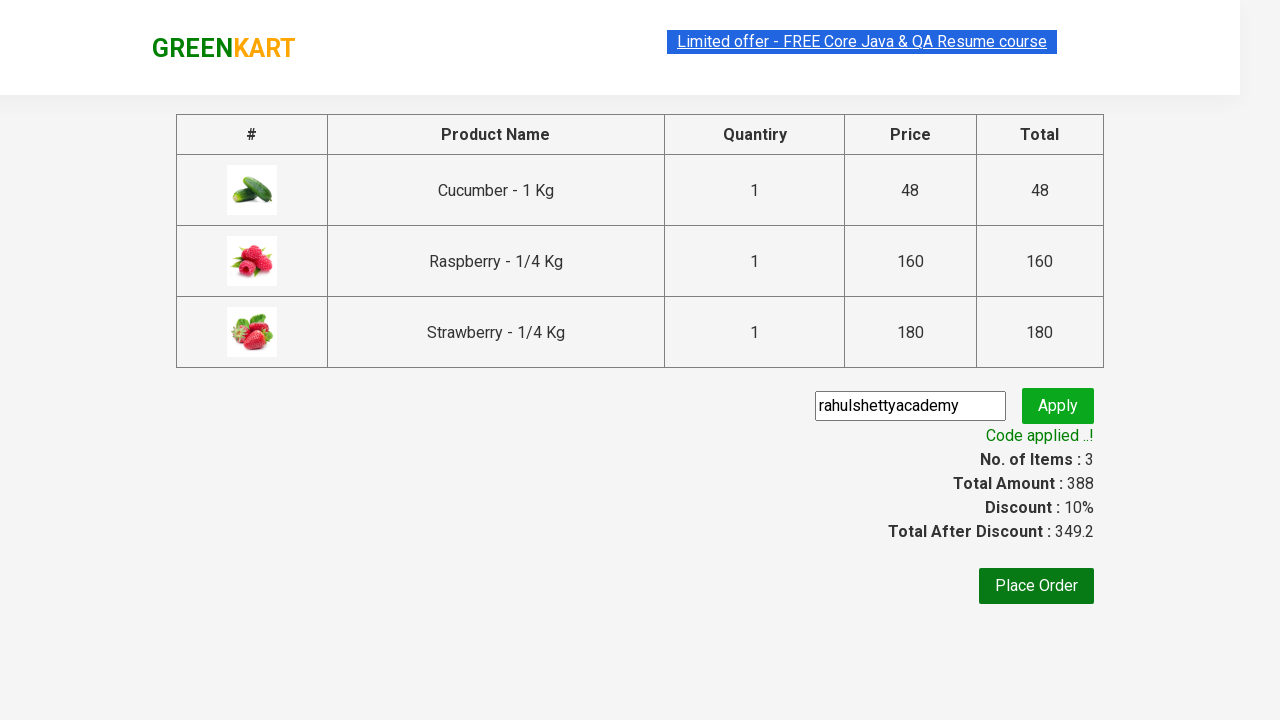

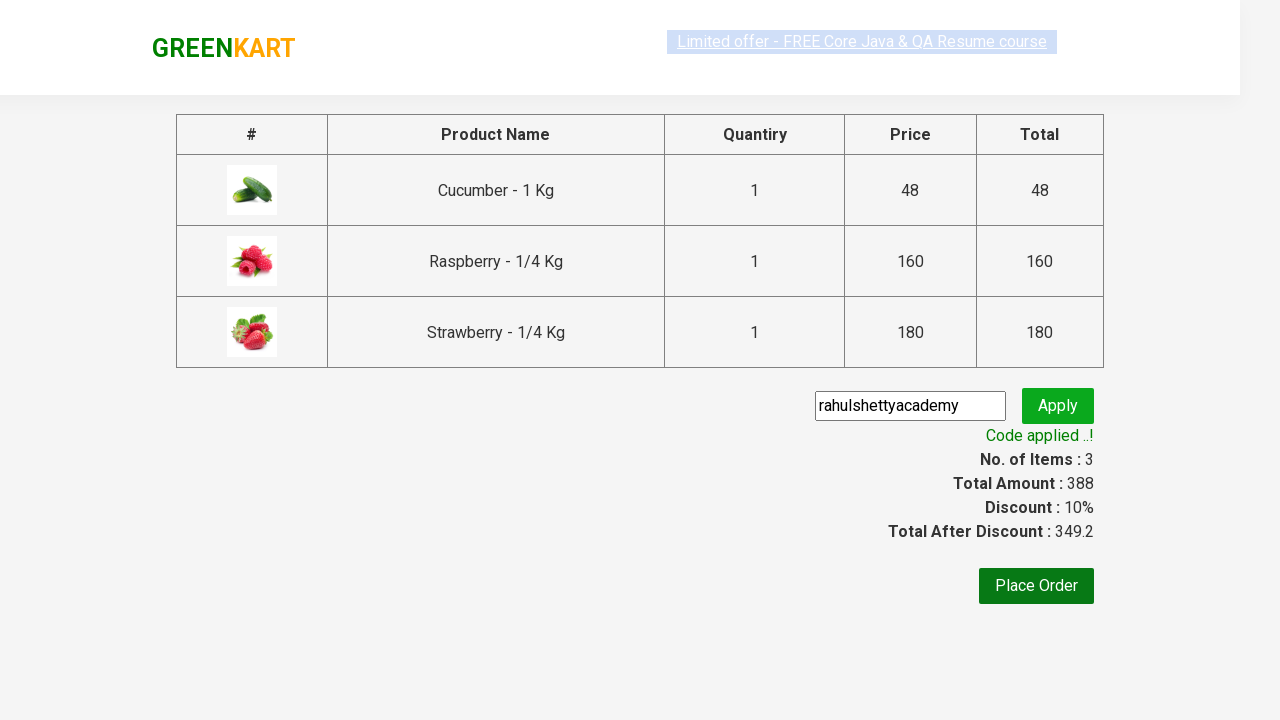